Tests static dropdown functionality by navigating to the dropdown page and selecting options using different selection methods (by index and by visible text).

Starting URL: https://the-internet.herokuapp.com/

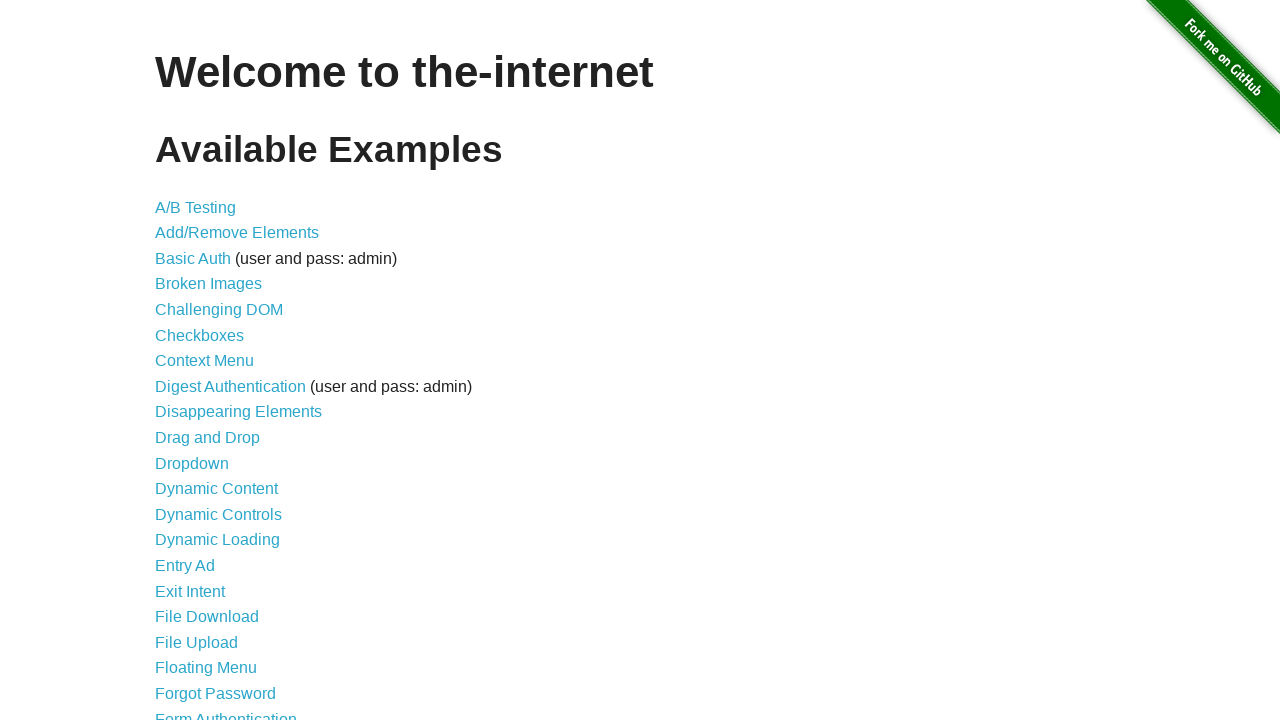

Clicked on dropdown link to navigate to dropdown page at (192, 463) on a[href='/dropdown']
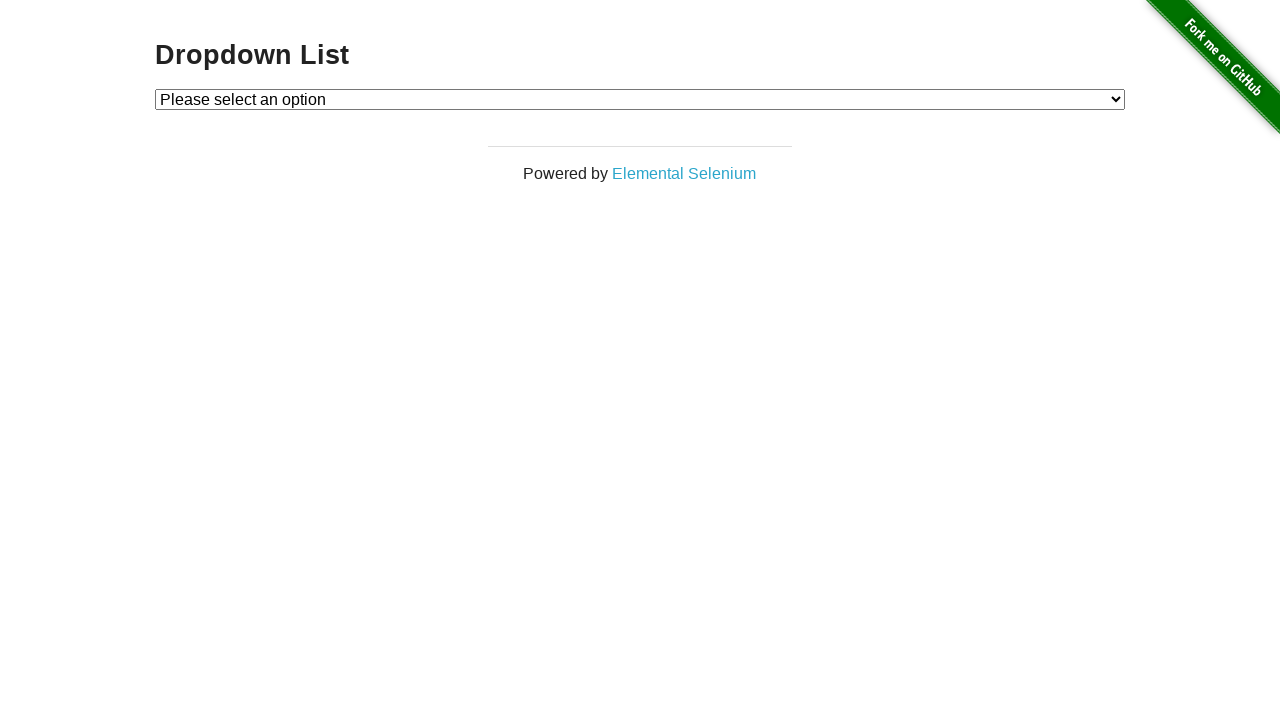

Dropdown element loaded and became visible
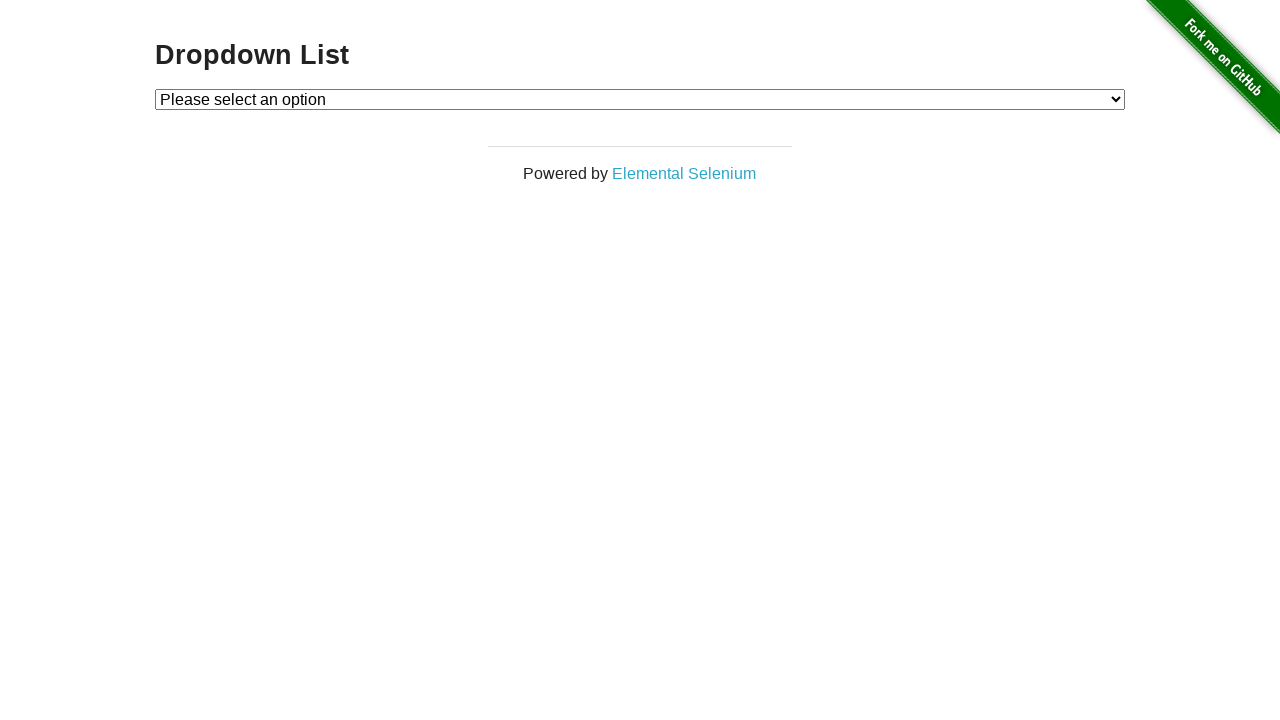

Selected option by index 2 (Option 2) on #dropdown
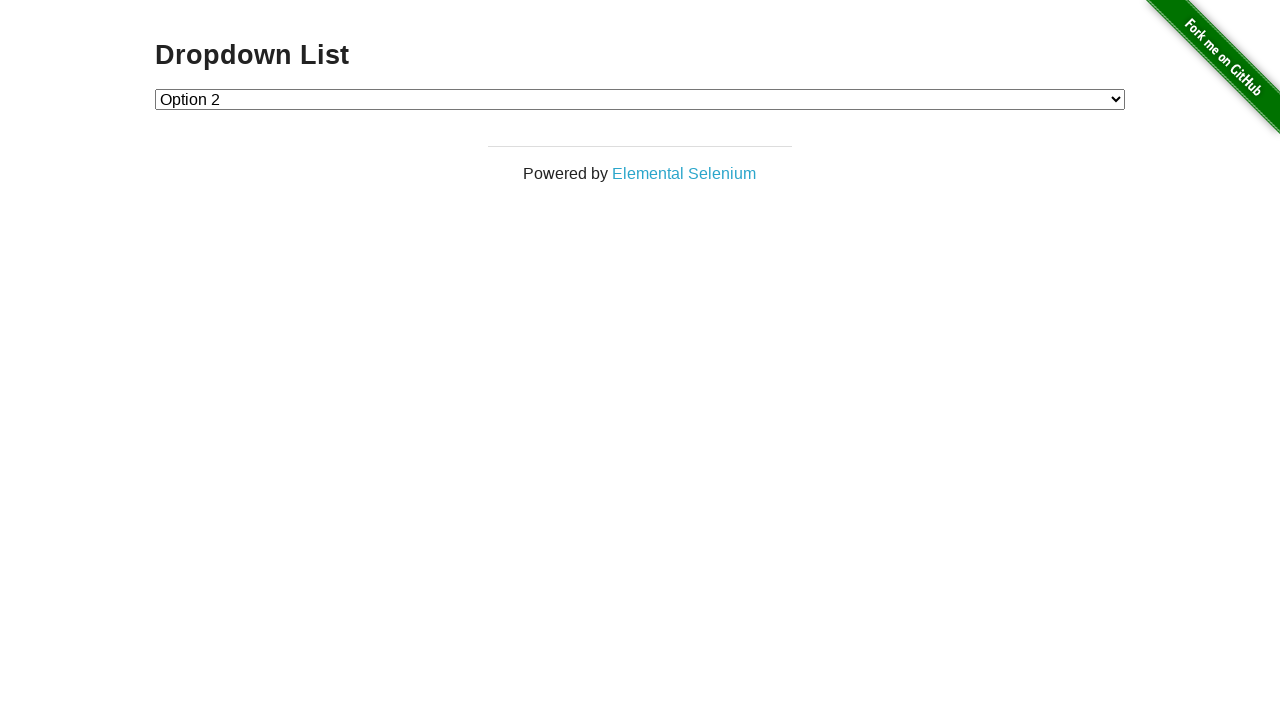

Selected option by visible text (Option 1) on #dropdown
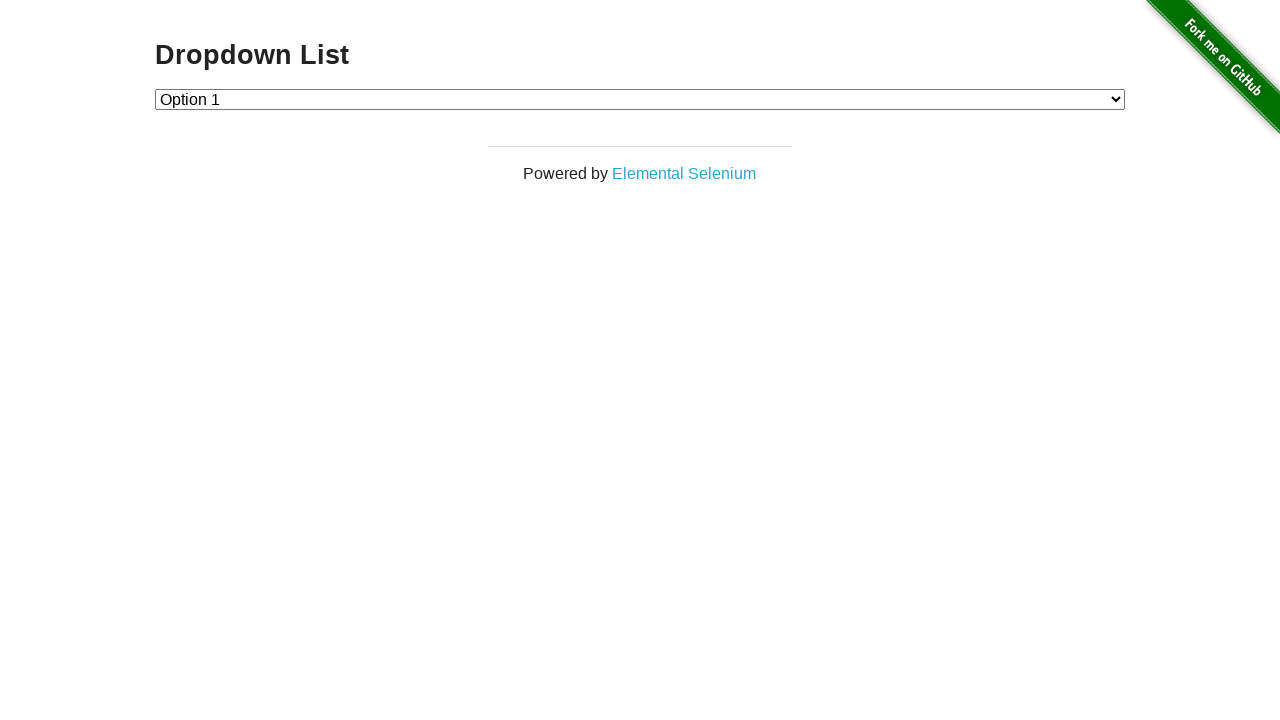

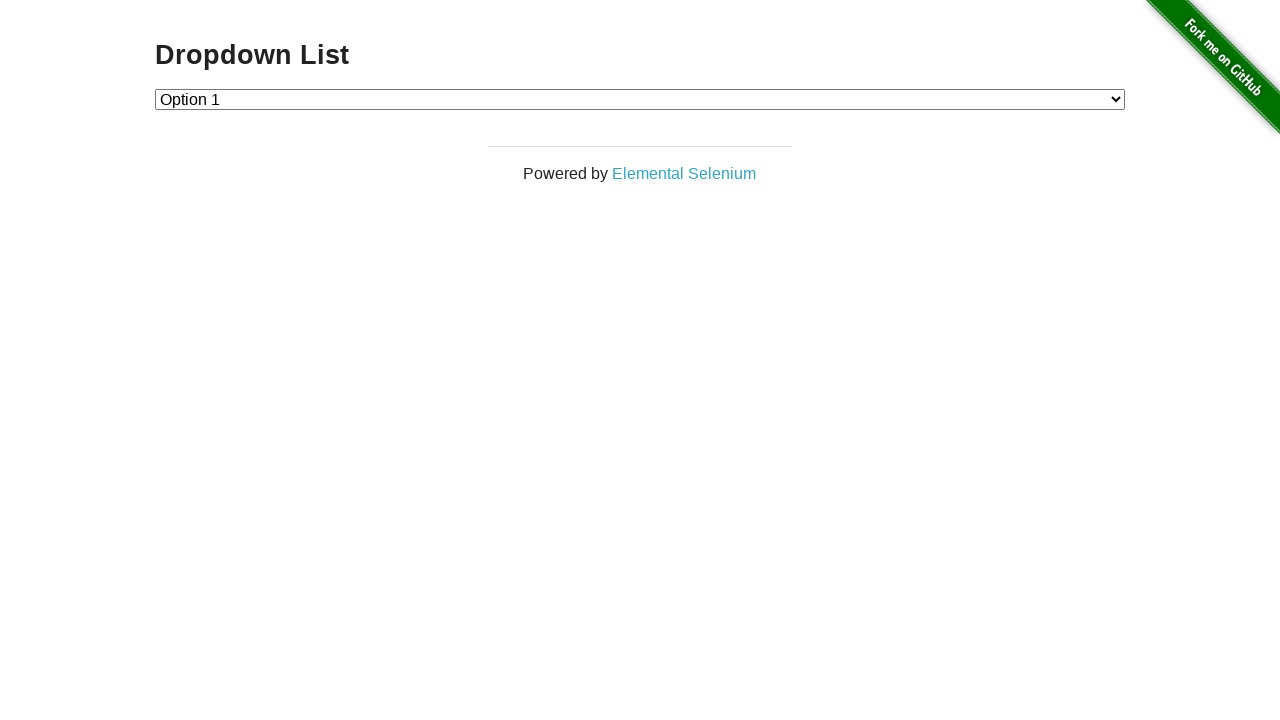